Tests that entered text is trimmed when editing a todo item.

Starting URL: https://demo.playwright.dev/todomvc

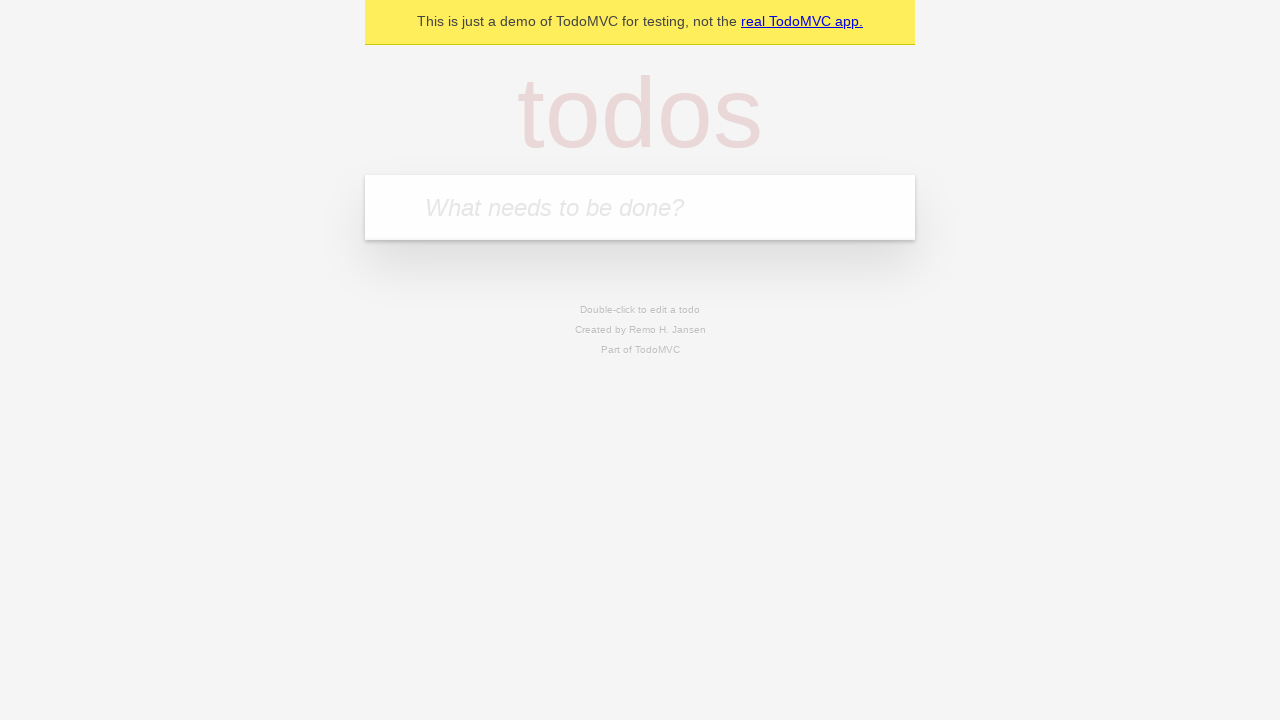

Filled todo input with 'buy some cheese' on internal:attr=[placeholder="What needs to be done?"i]
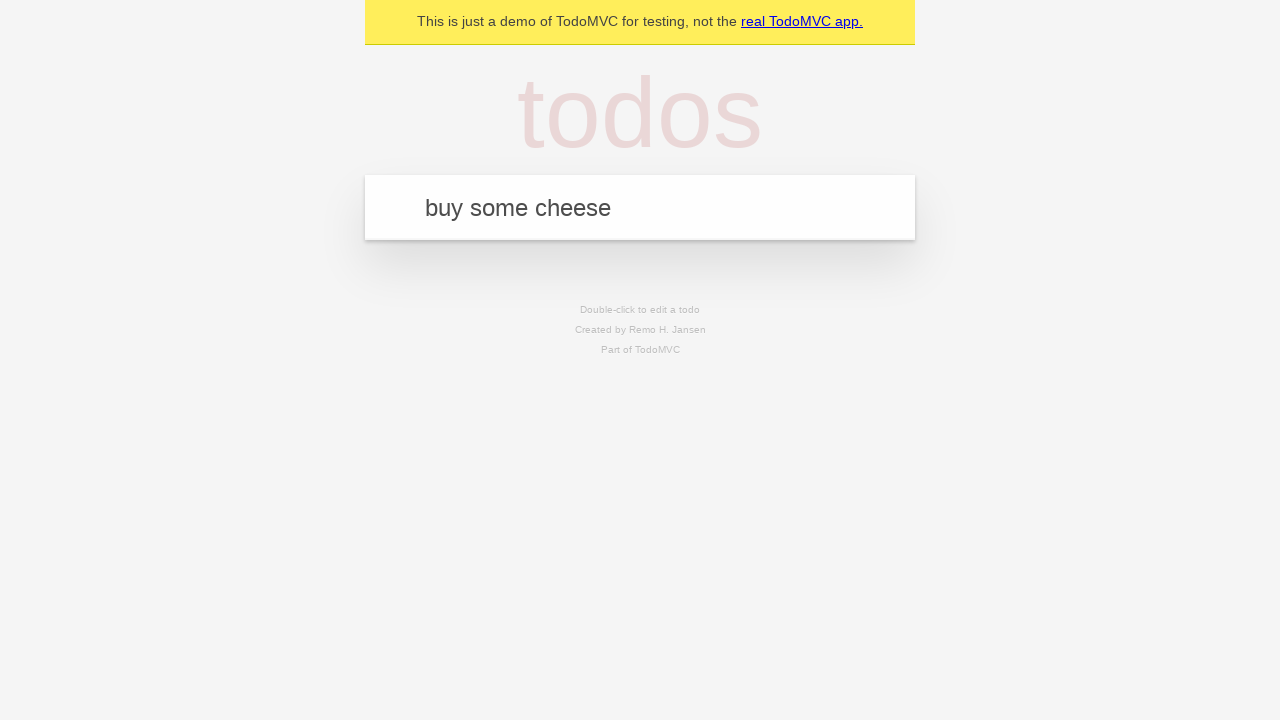

Pressed Enter to create first todo on internal:attr=[placeholder="What needs to be done?"i]
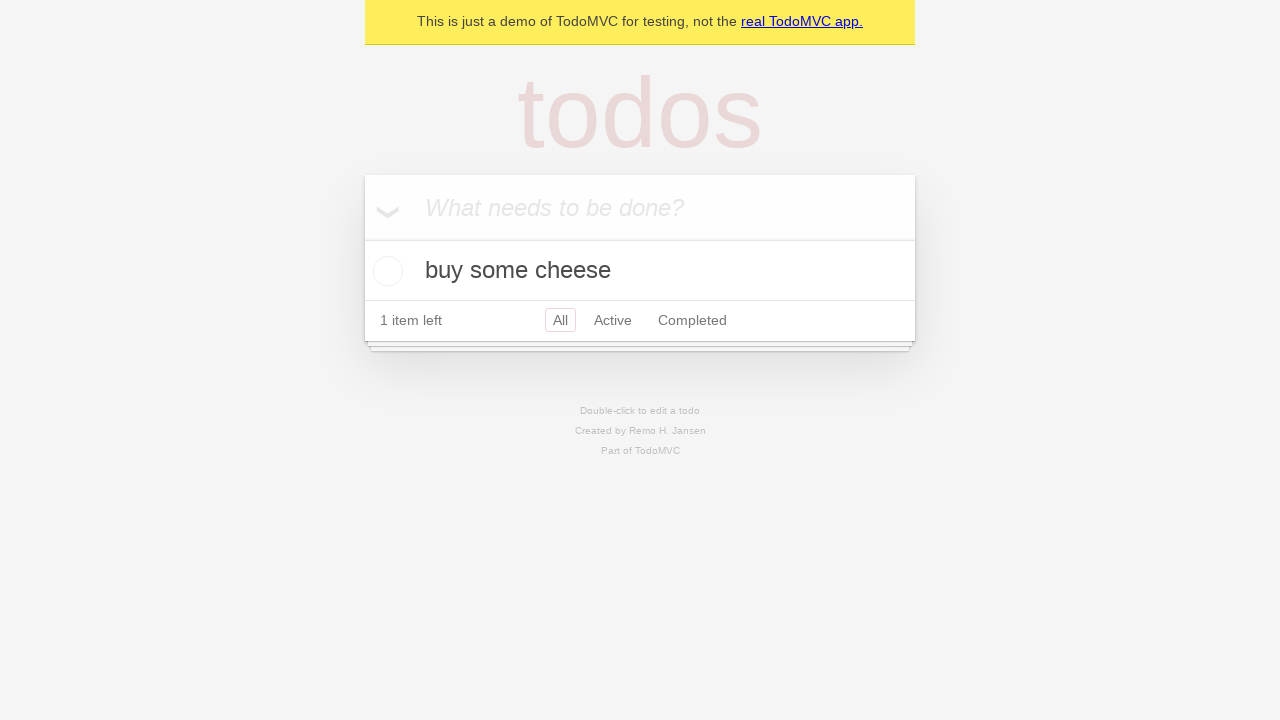

Filled todo input with 'feed the cat' on internal:attr=[placeholder="What needs to be done?"i]
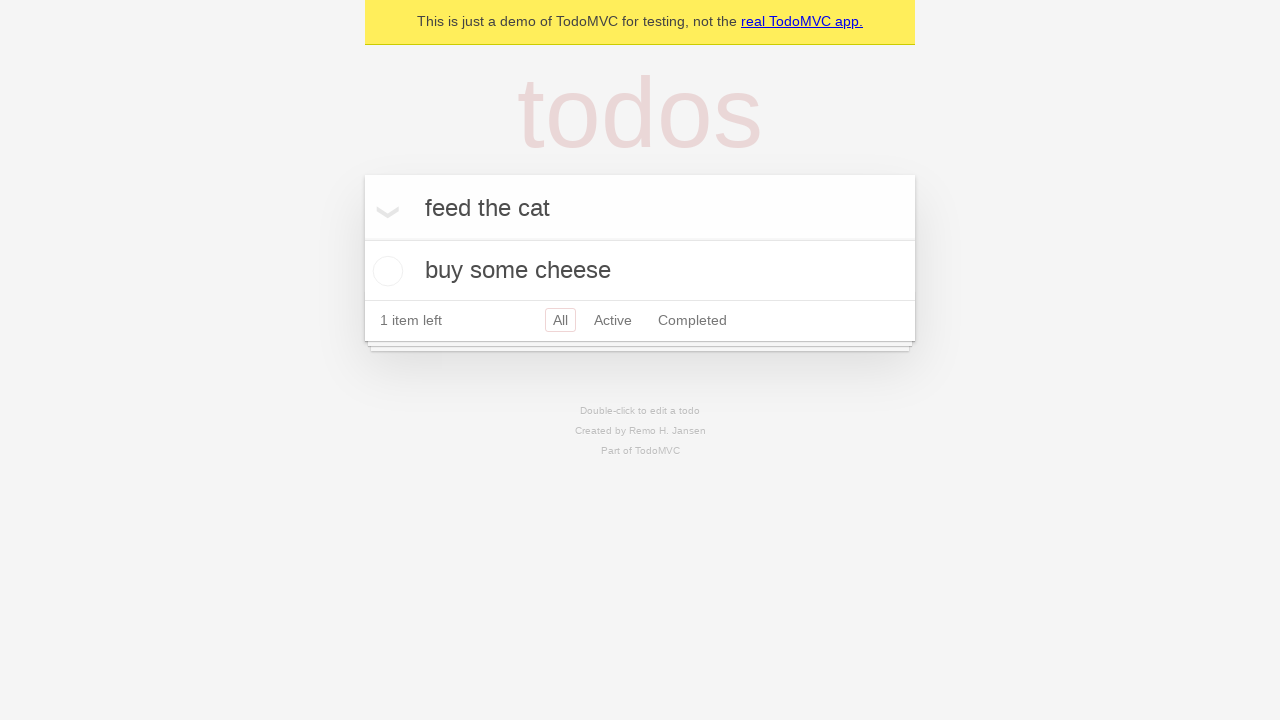

Pressed Enter to create second todo on internal:attr=[placeholder="What needs to be done?"i]
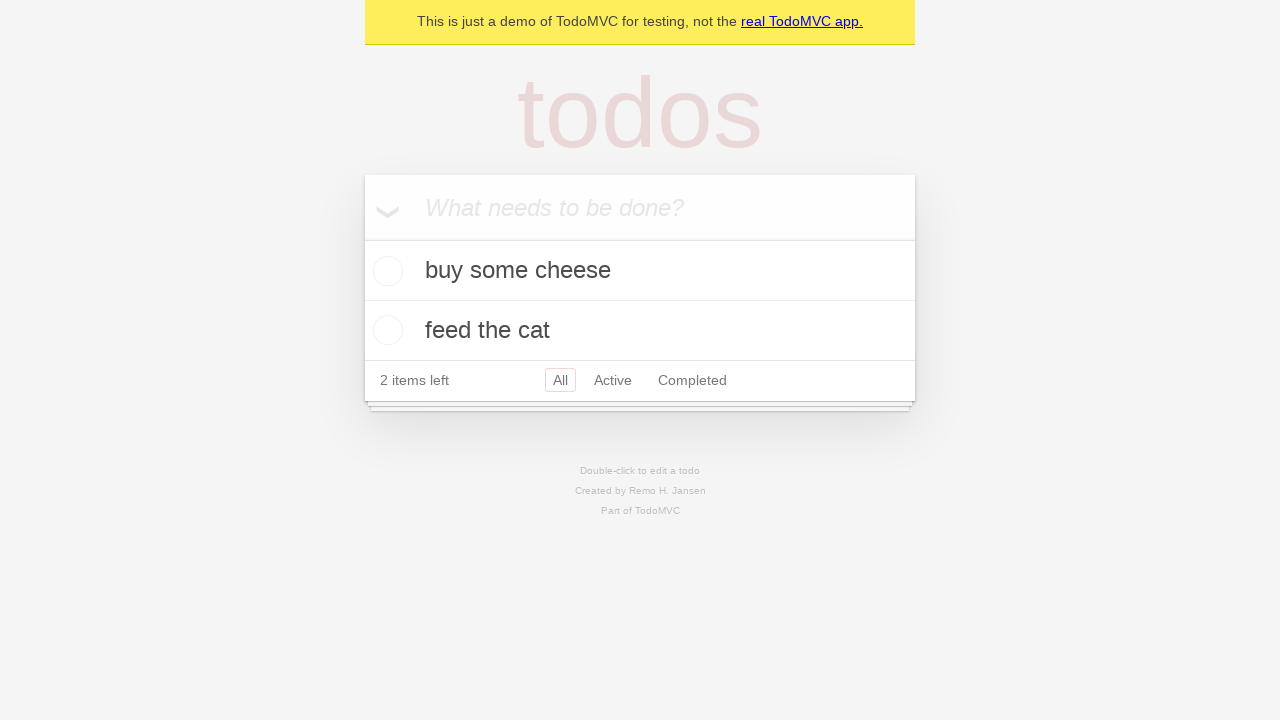

Filled todo input with 'book a doctors appointment' on internal:attr=[placeholder="What needs to be done?"i]
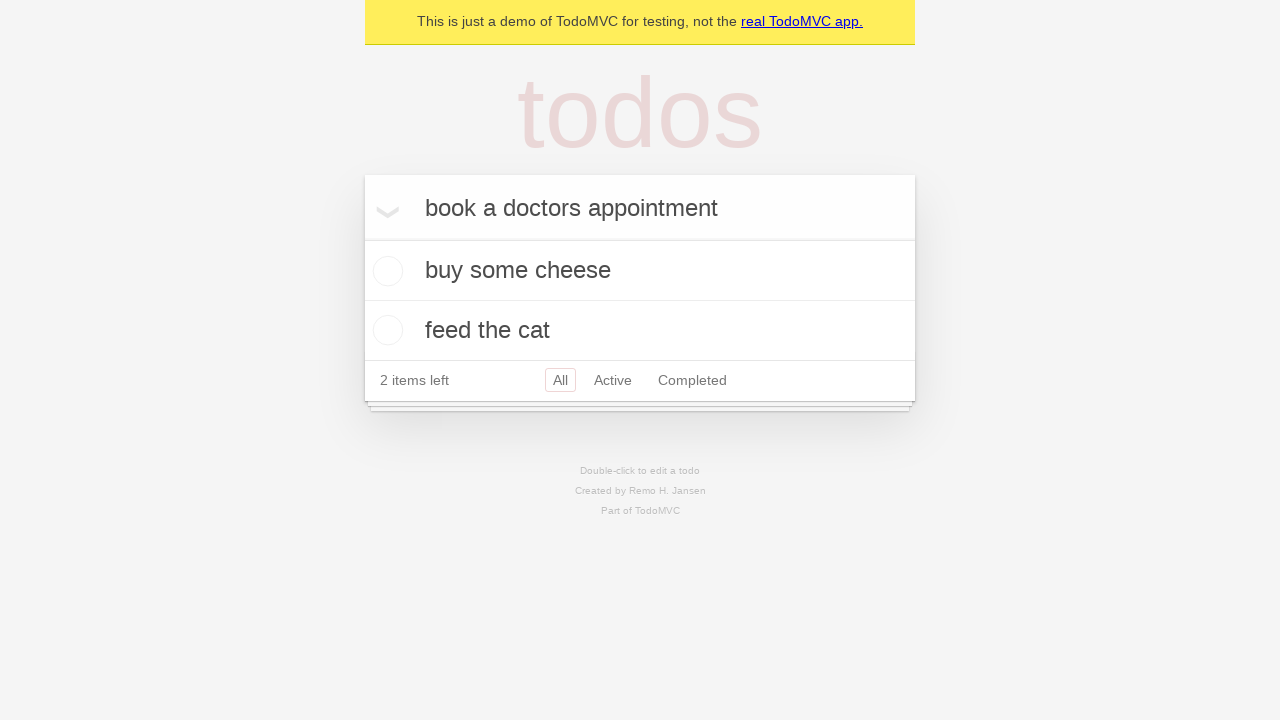

Pressed Enter to create third todo on internal:attr=[placeholder="What needs to be done?"i]
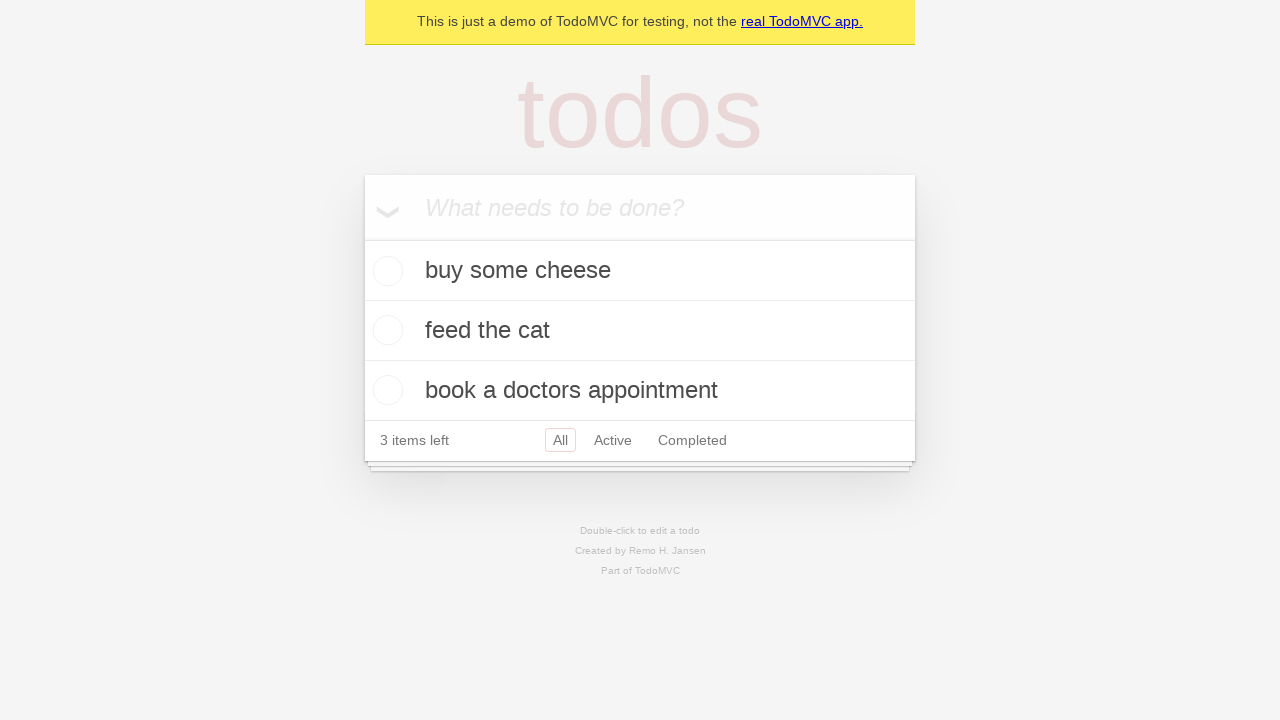

Double-clicked second todo item to enter edit mode at (640, 331) on internal:testid=[data-testid="todo-item"s] >> nth=1
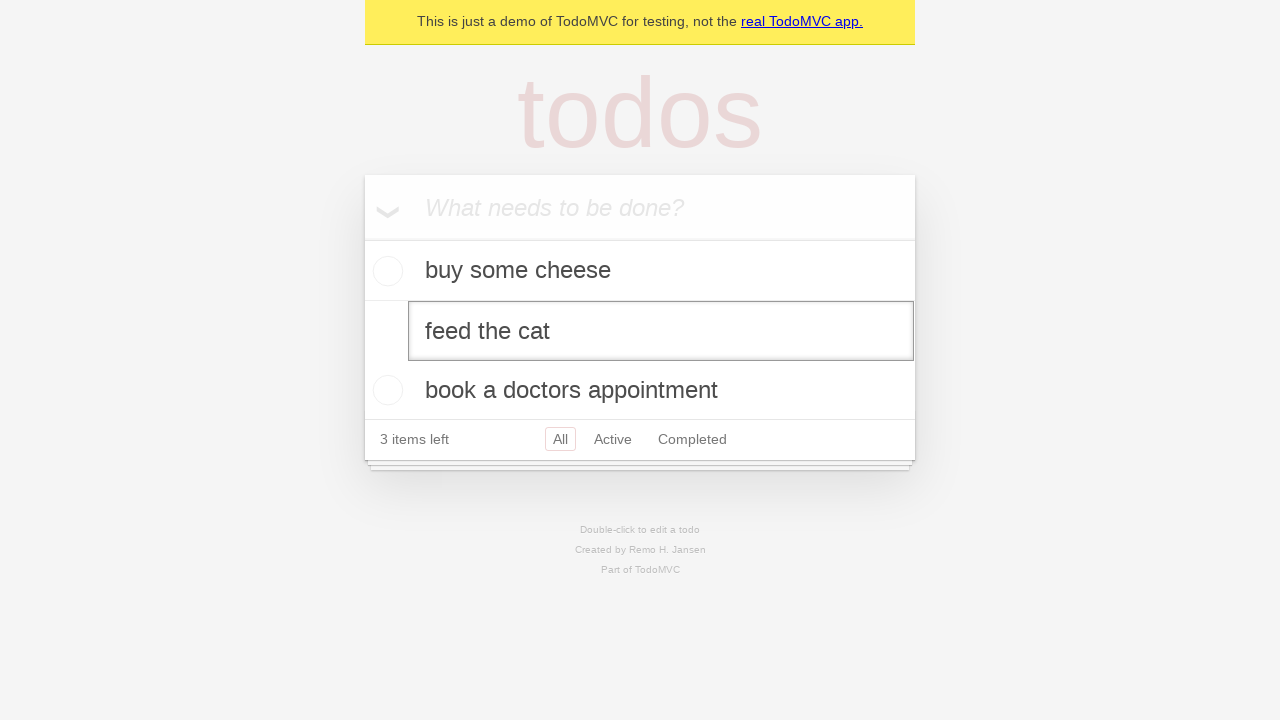

Filled edit field with text containing leading and trailing whitespace on internal:testid=[data-testid="todo-item"s] >> nth=1 >> internal:role=textbox[nam
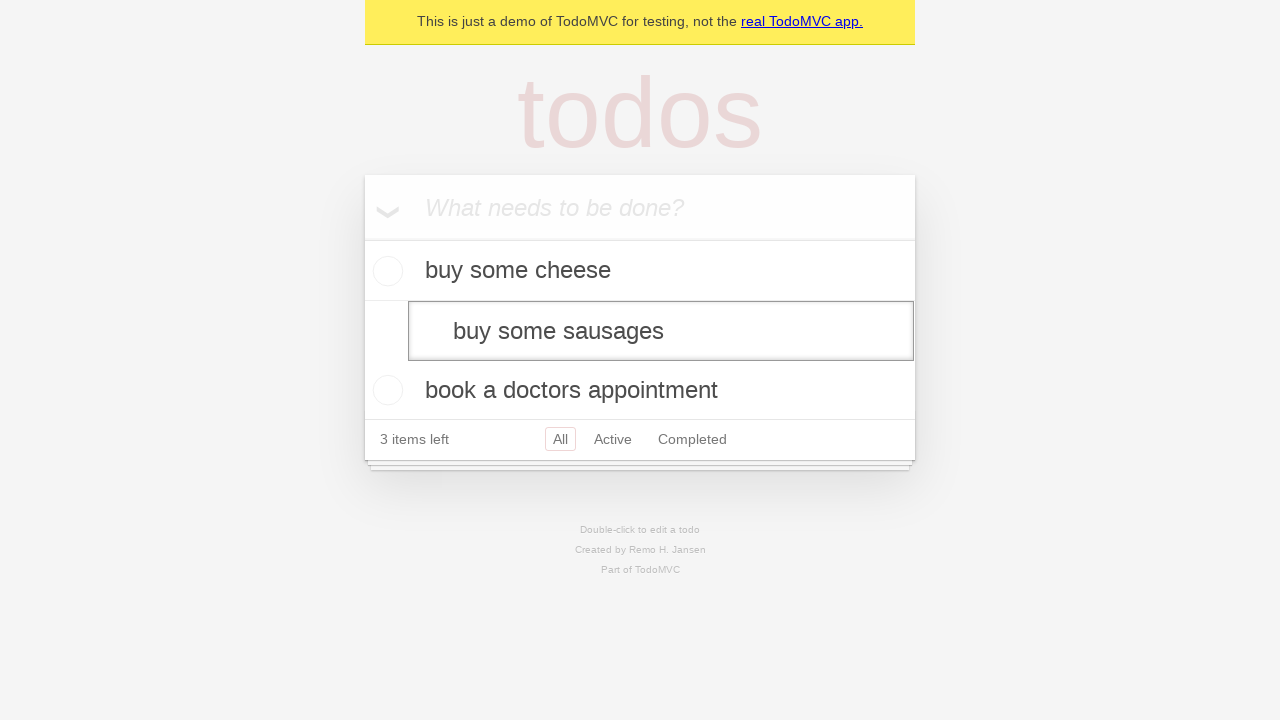

Pressed Enter to save edited todo with trimmed text on internal:testid=[data-testid="todo-item"s] >> nth=1 >> internal:role=textbox[nam
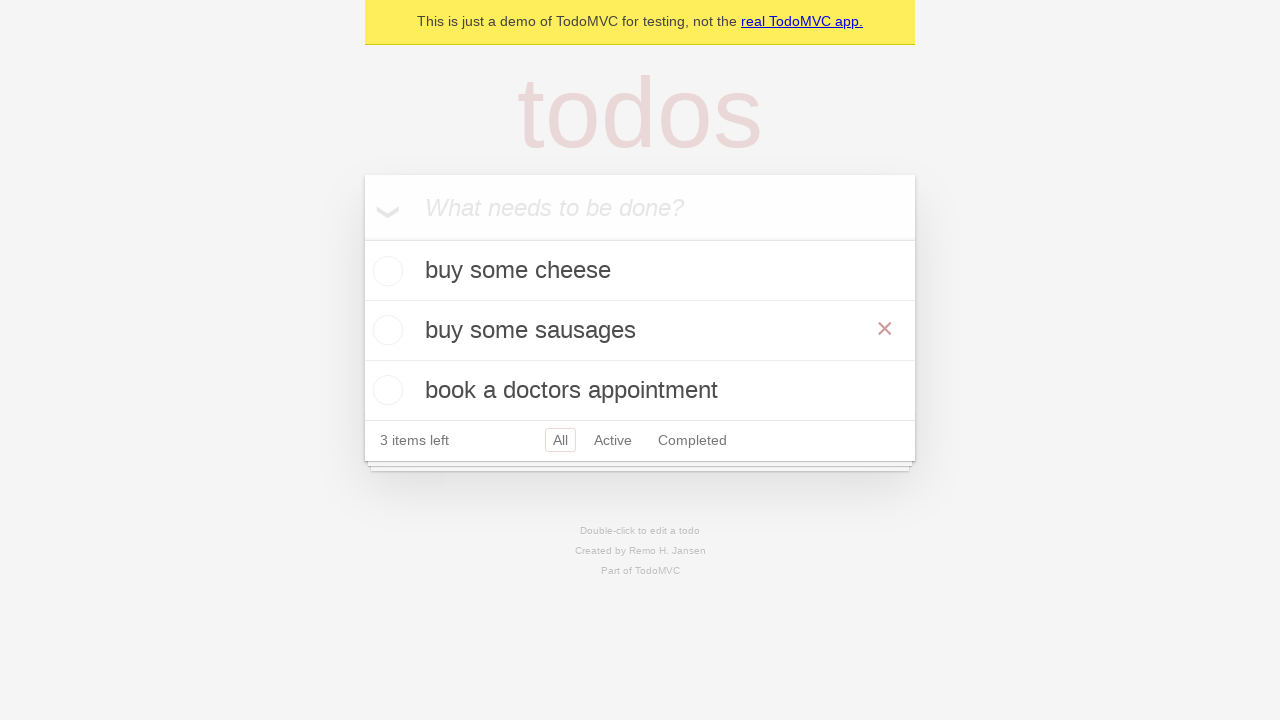

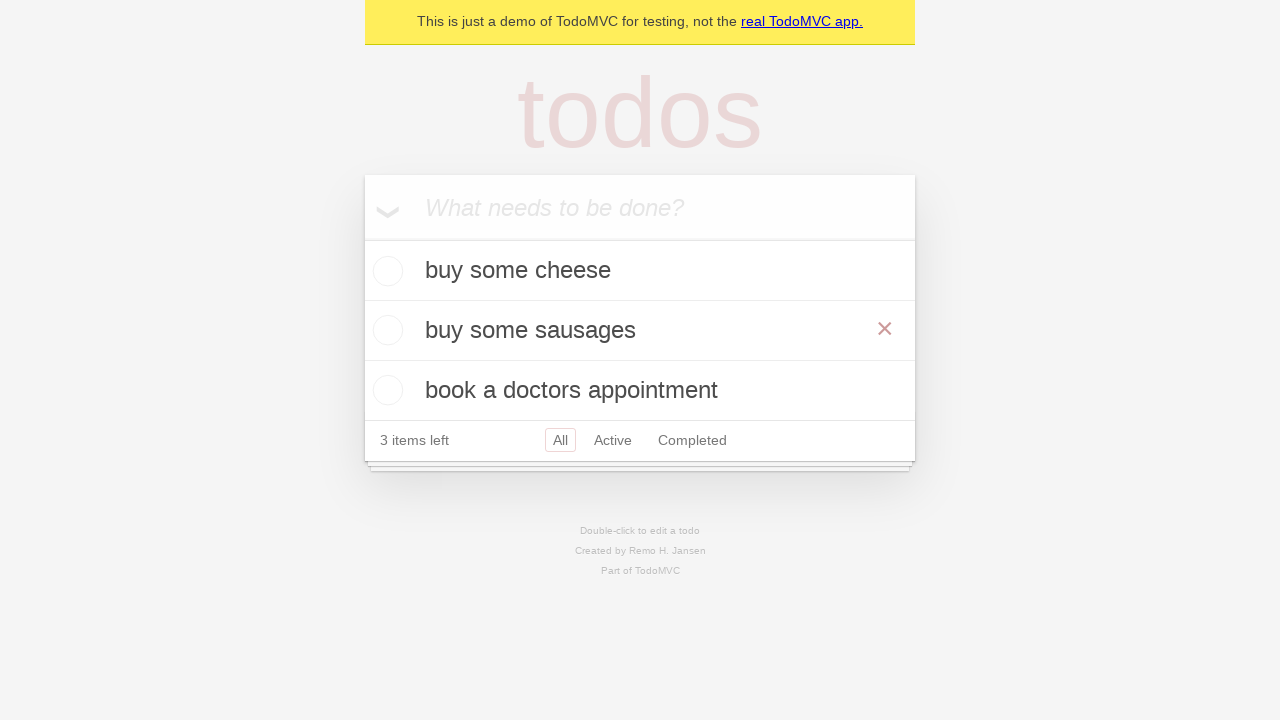